Tests adding a new person with name and job title to a list, then verifies the person appears on the main page

Starting URL: https://uljanovs.github.io/site/tasks/list_of_people_with_jobs.html

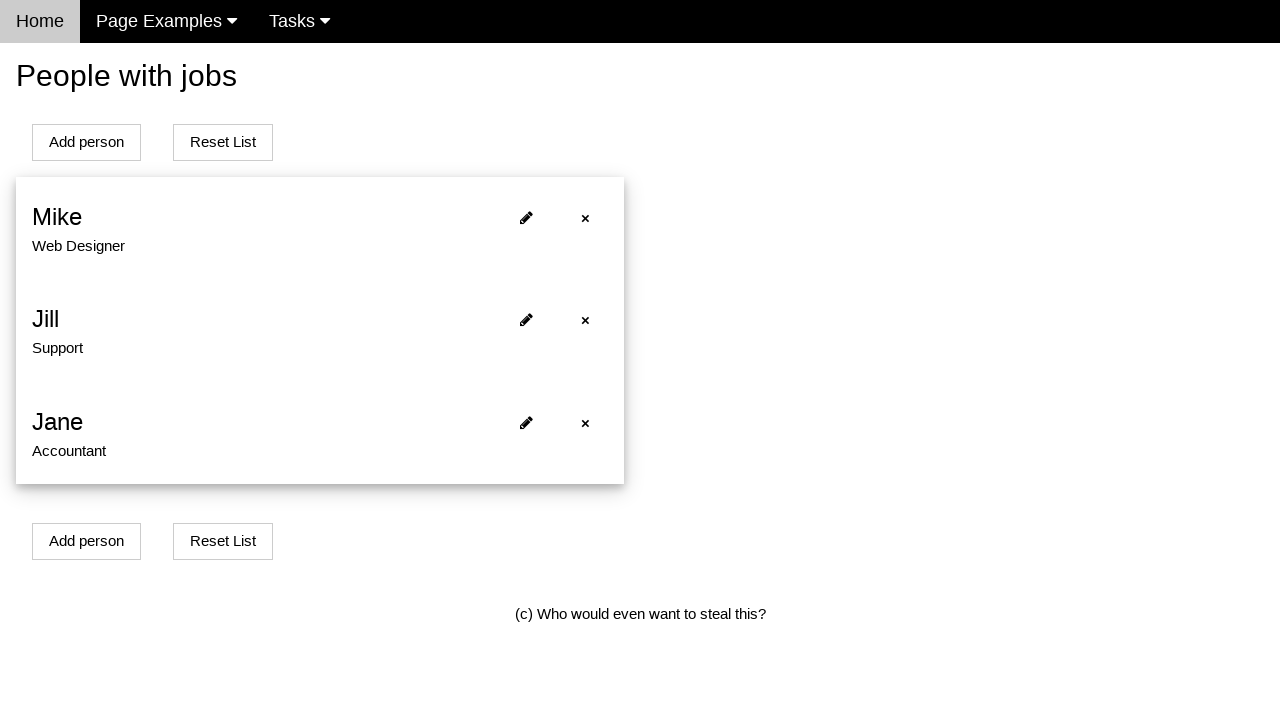

Clicked add person button at (86, 142) on xpath=(//*[@id='addPersonBtn'])[1]
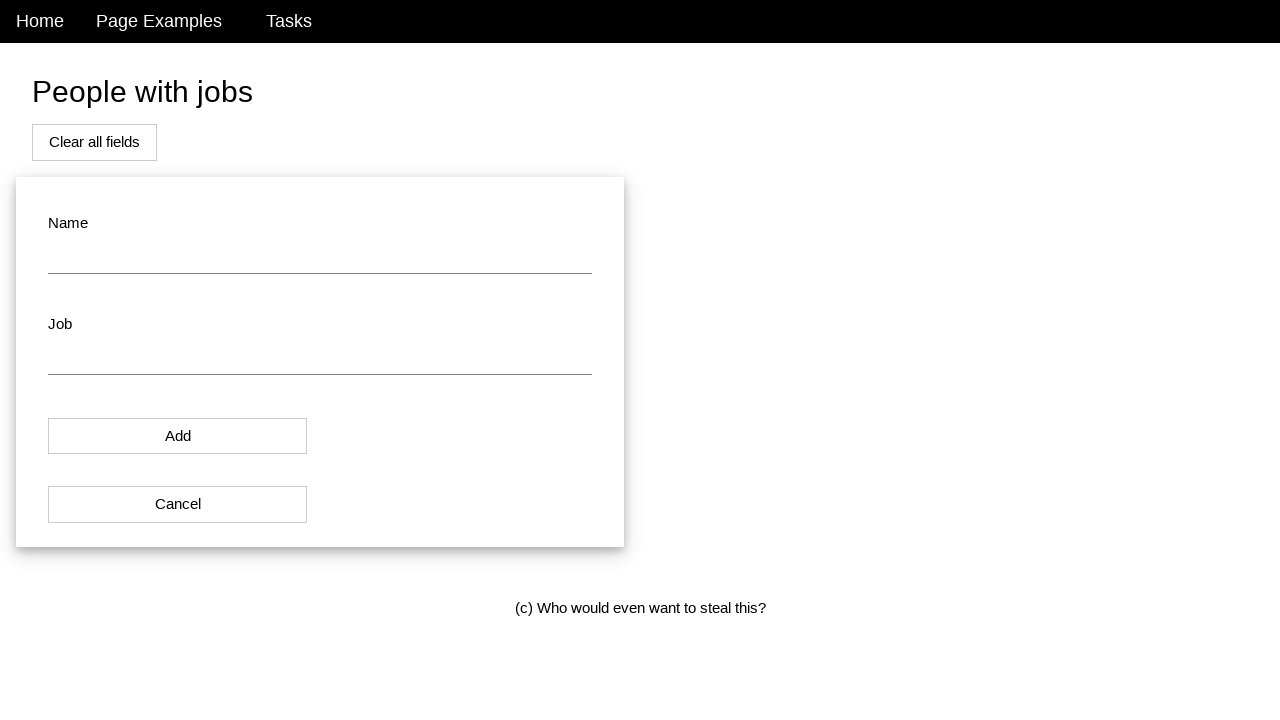

Navigated to new person entry page
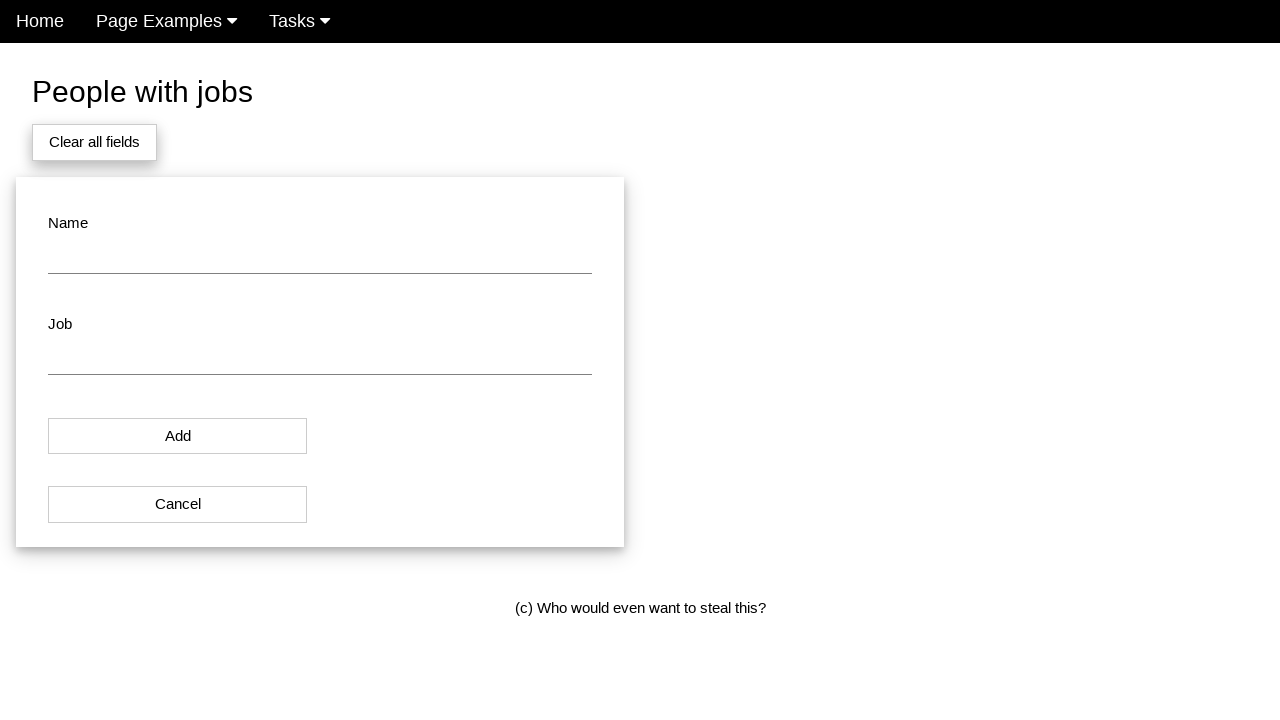

Filled name field with 'John Smith' on #name
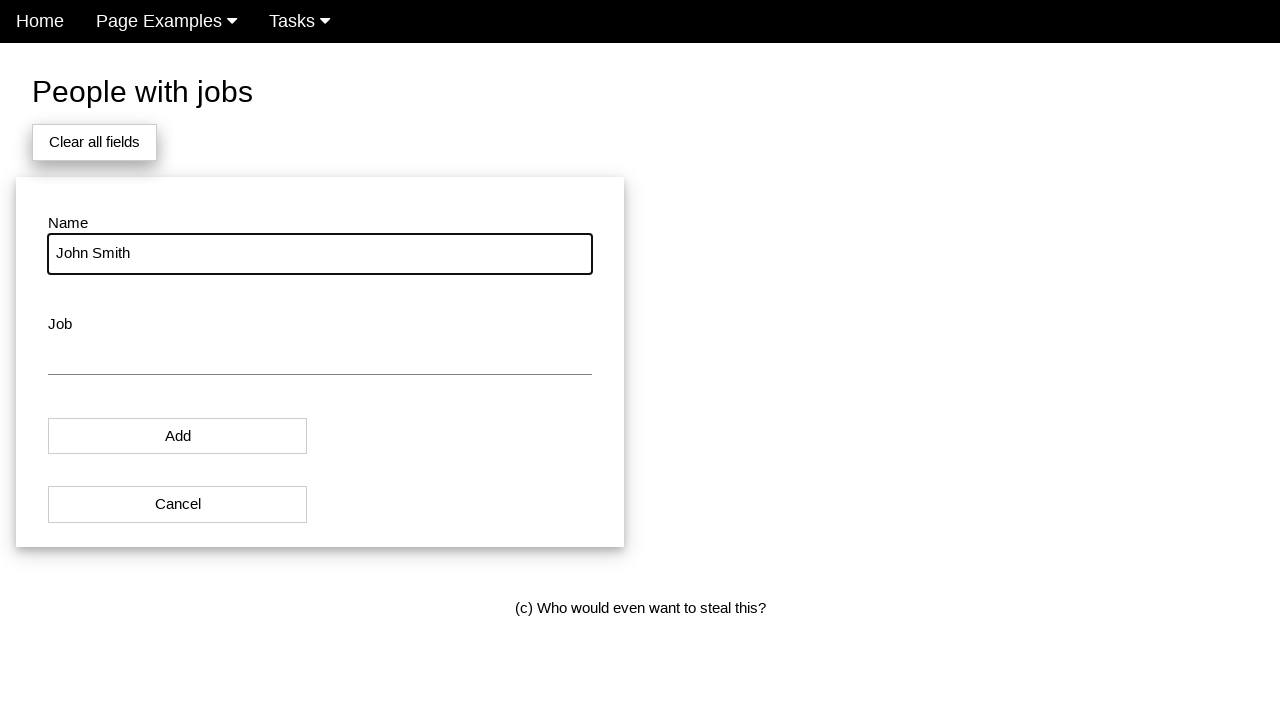

Filled job title field with 'Software Engineer' on #job
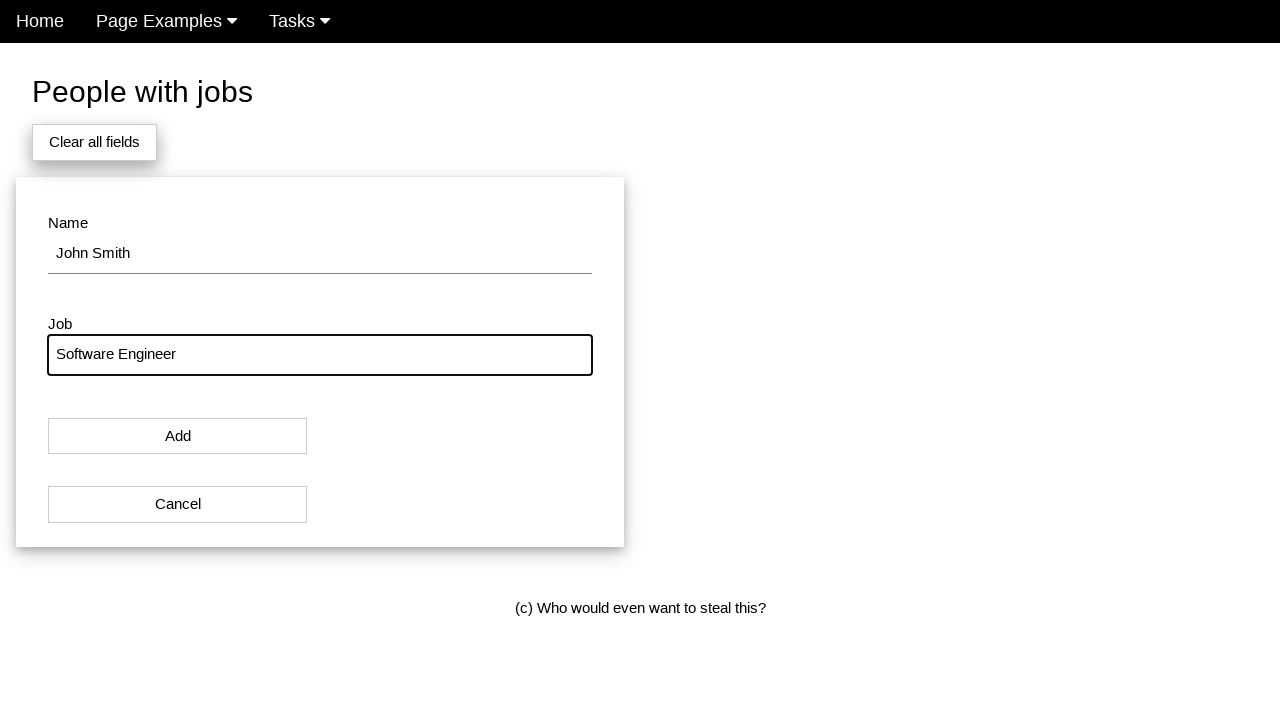

Clicked add button to submit new person at (178, 436) on #modal_button
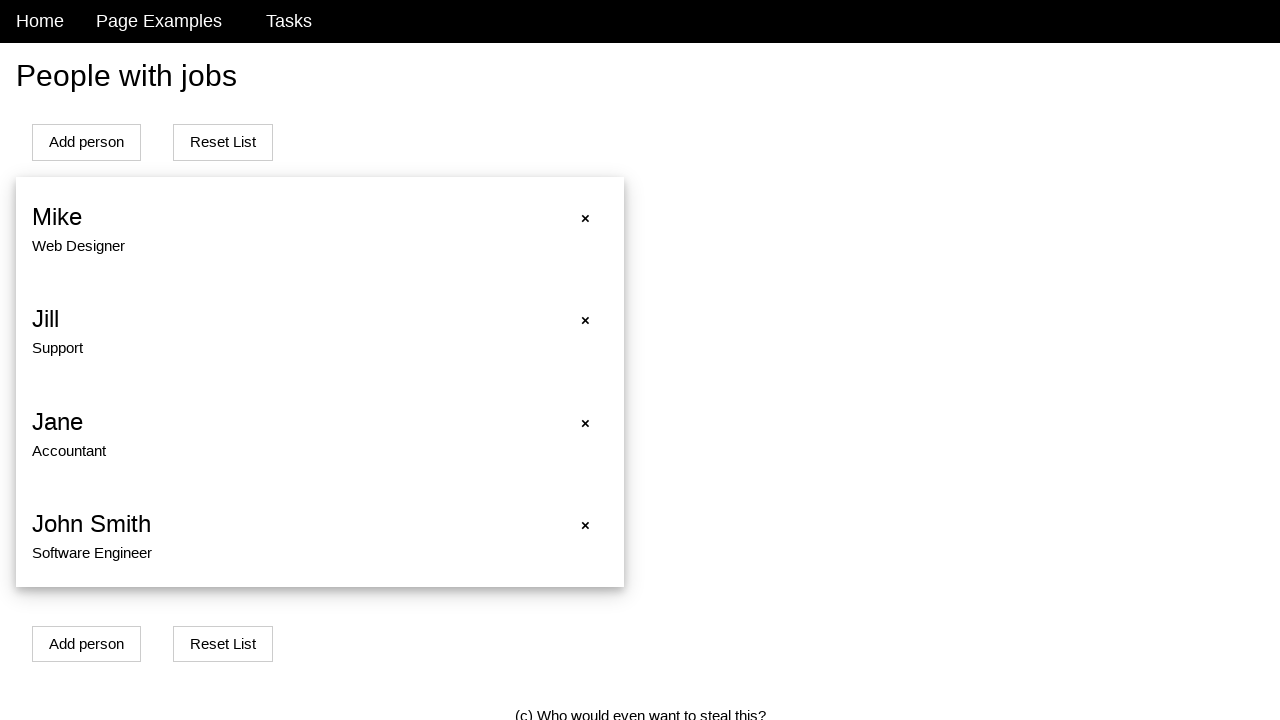

Redirected back to main list of people page
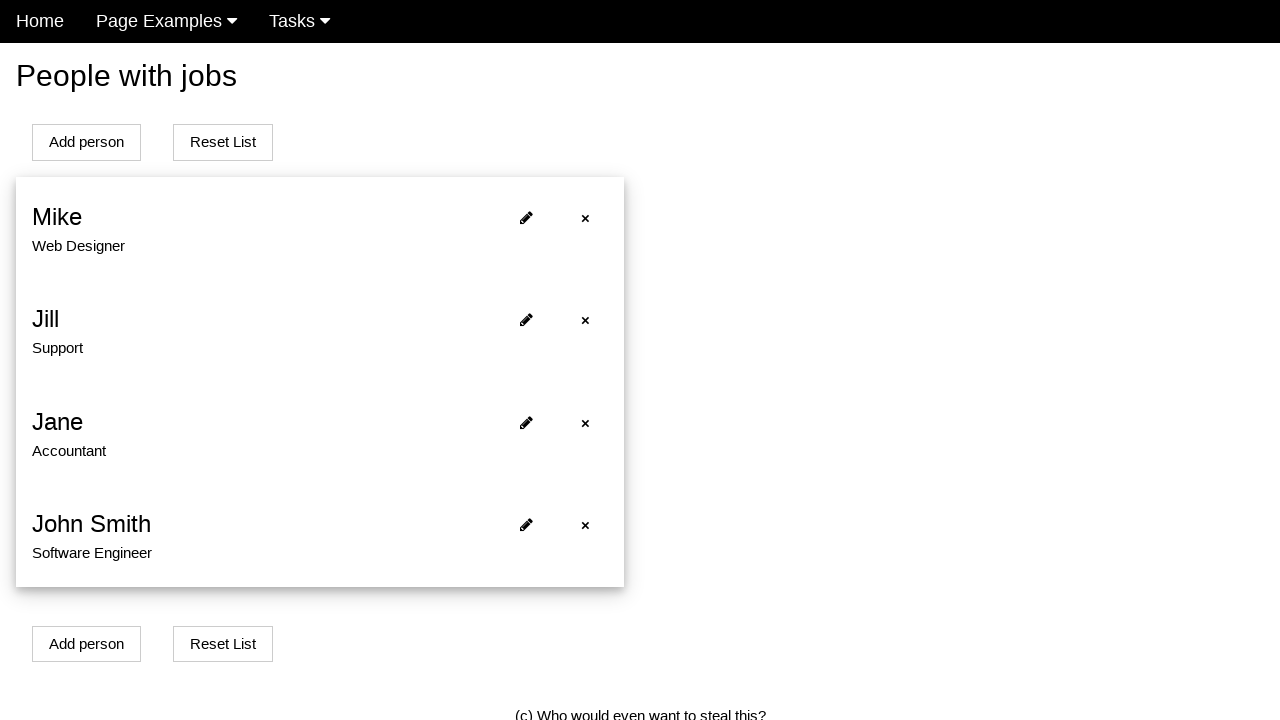

Verified new person appears in the list
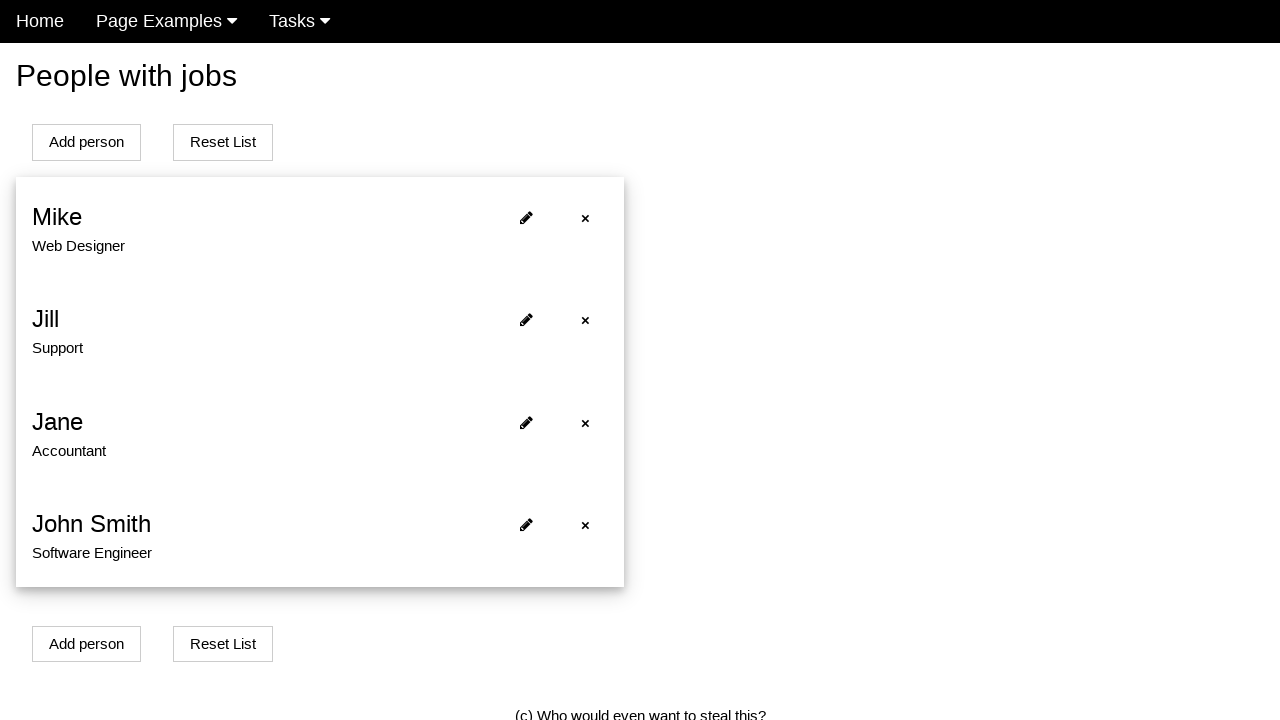

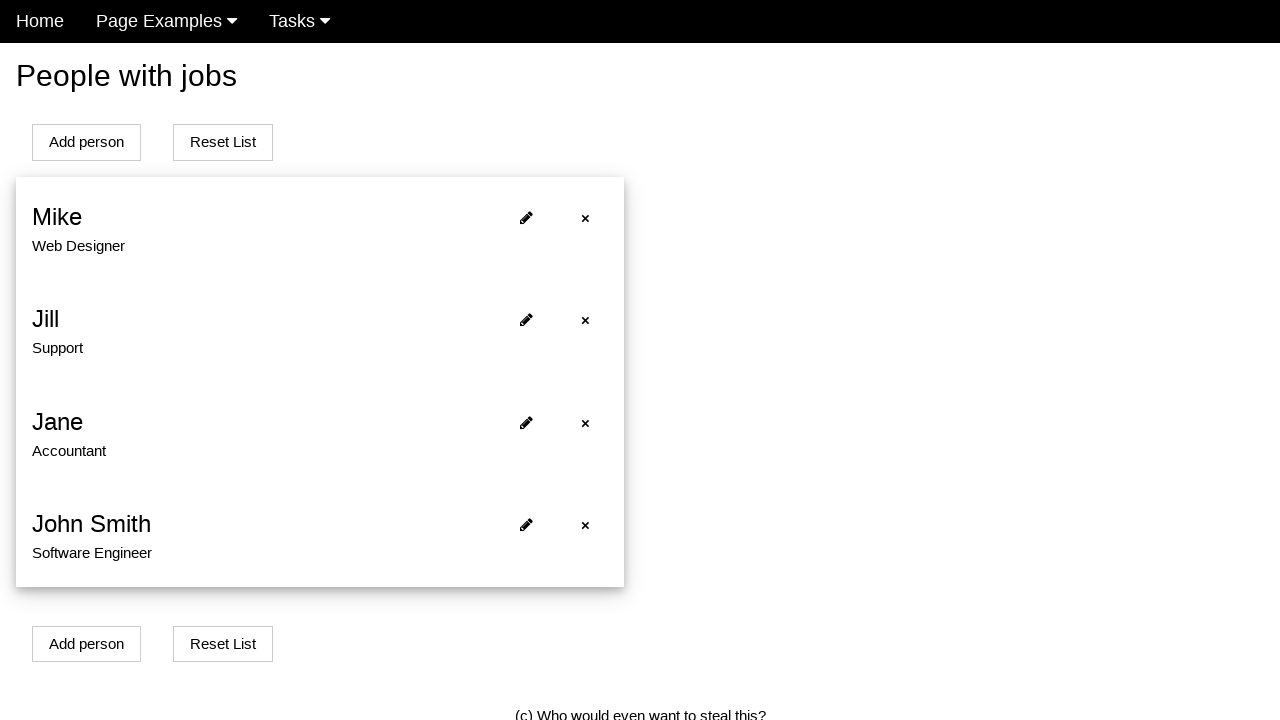